Tests navigation on a webshop by visiting the homepage and clicking on a menu item link

Starting URL: https://webshop-agil-testautomatiserare.netlify.app/

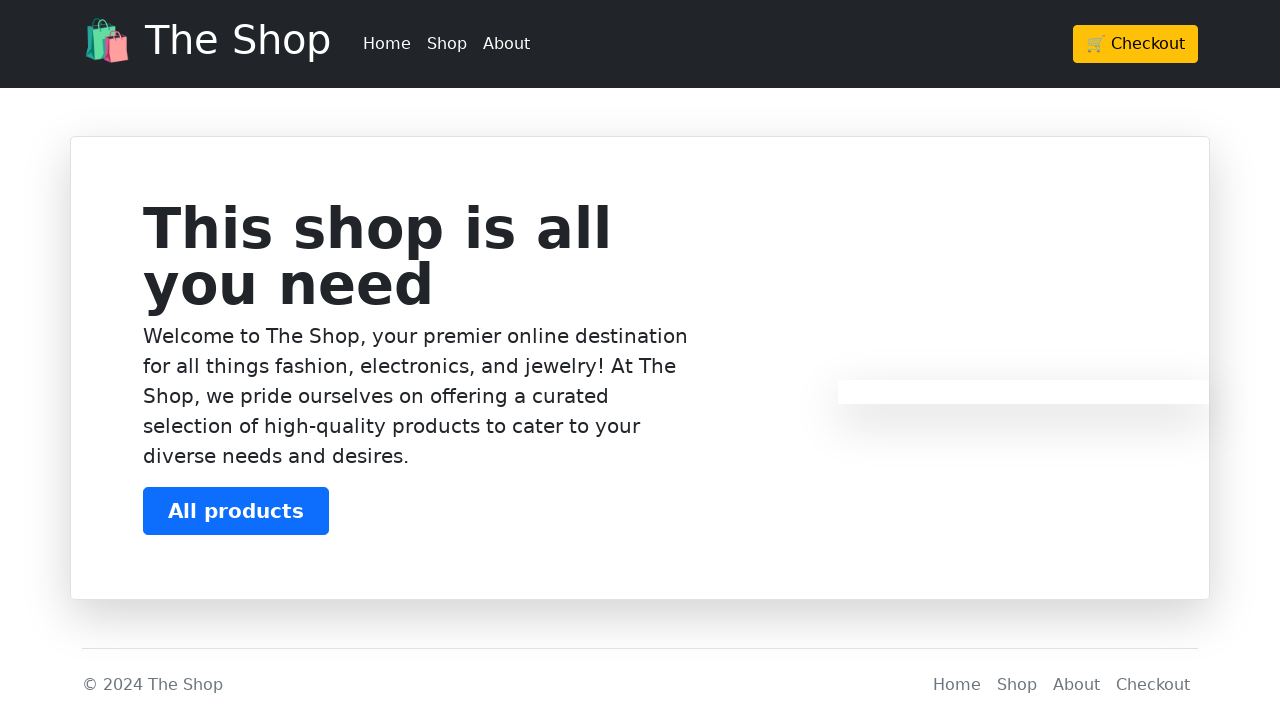

Navigated to webshop homepage
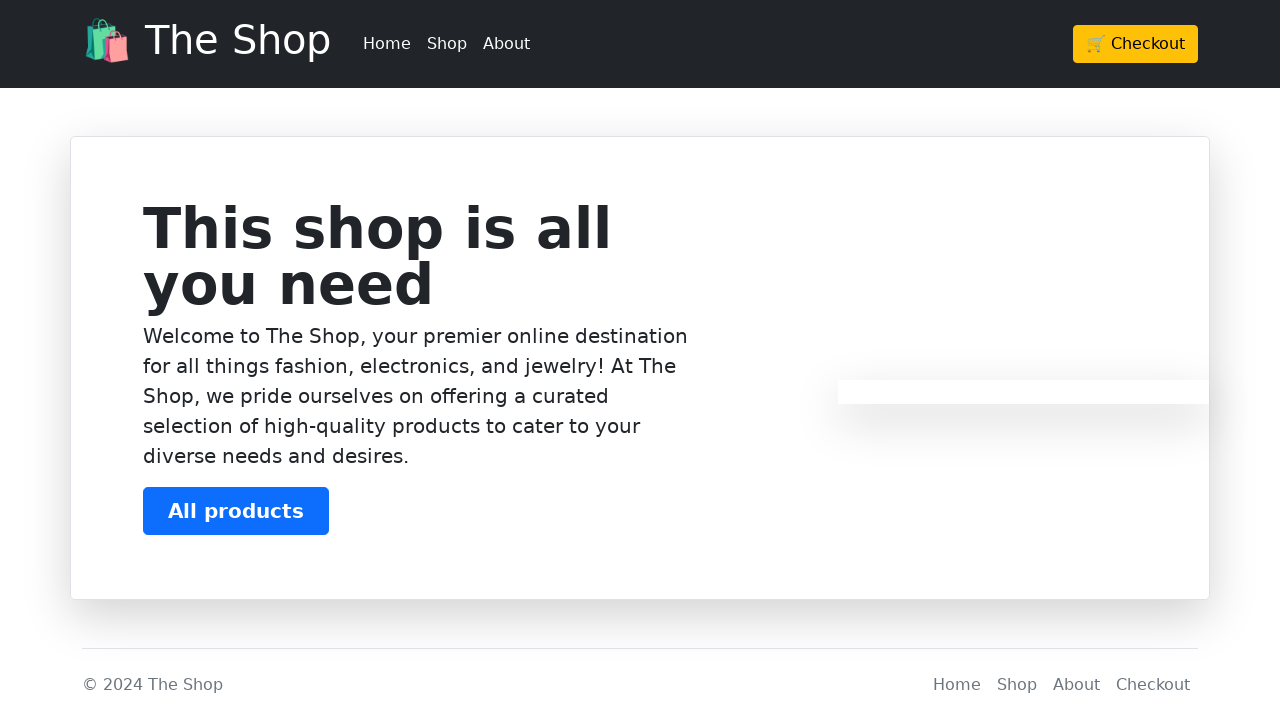

Clicked on 'Shop' menu item at (447, 44) on a:text('Shop')
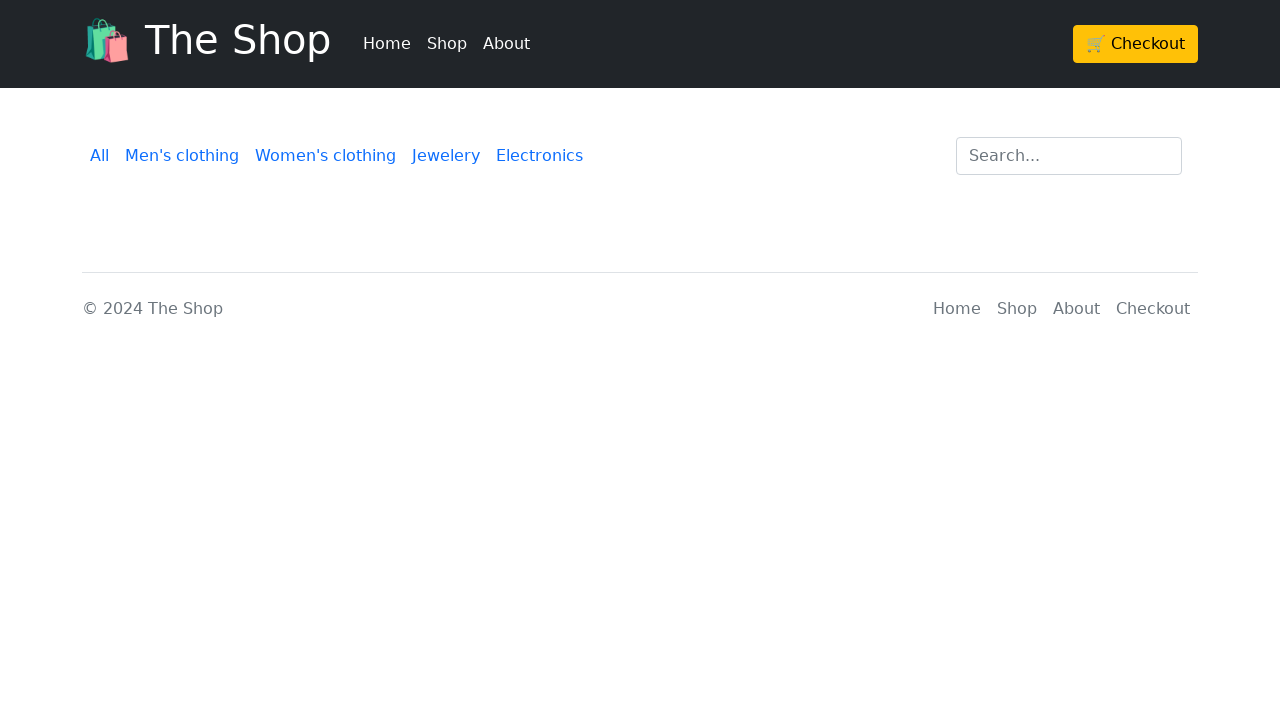

Navigation completed and page loaded
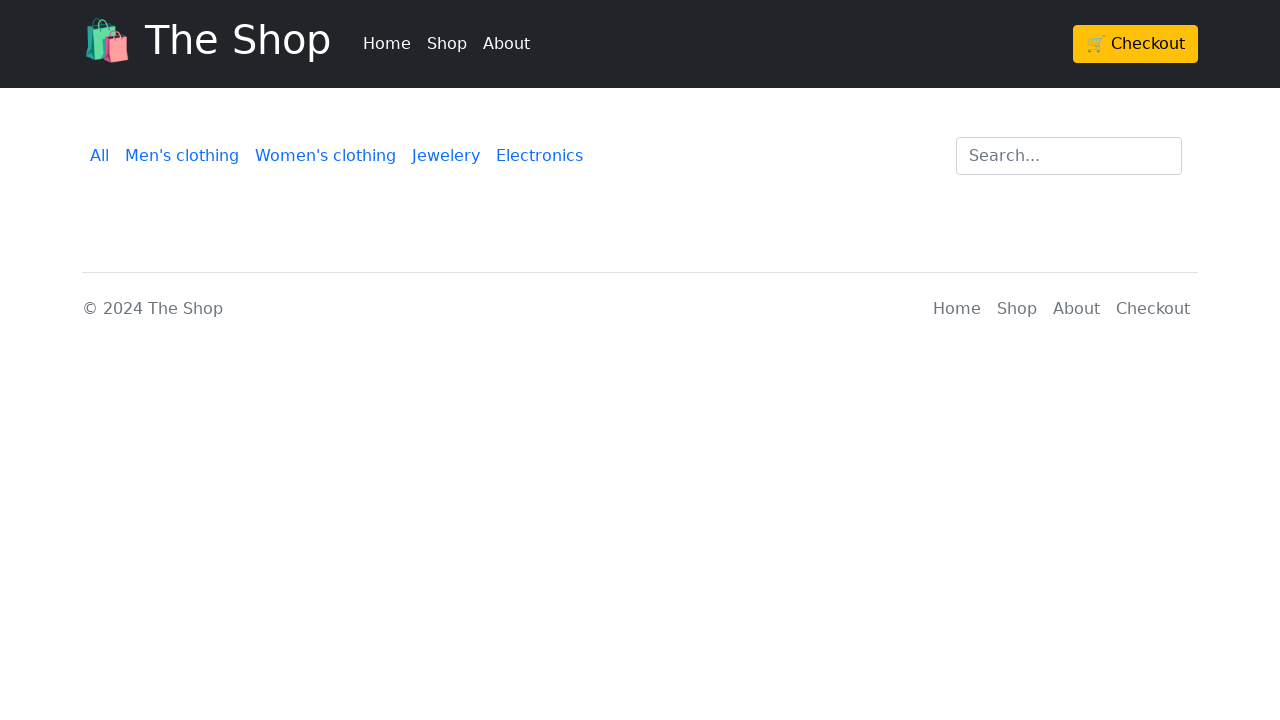

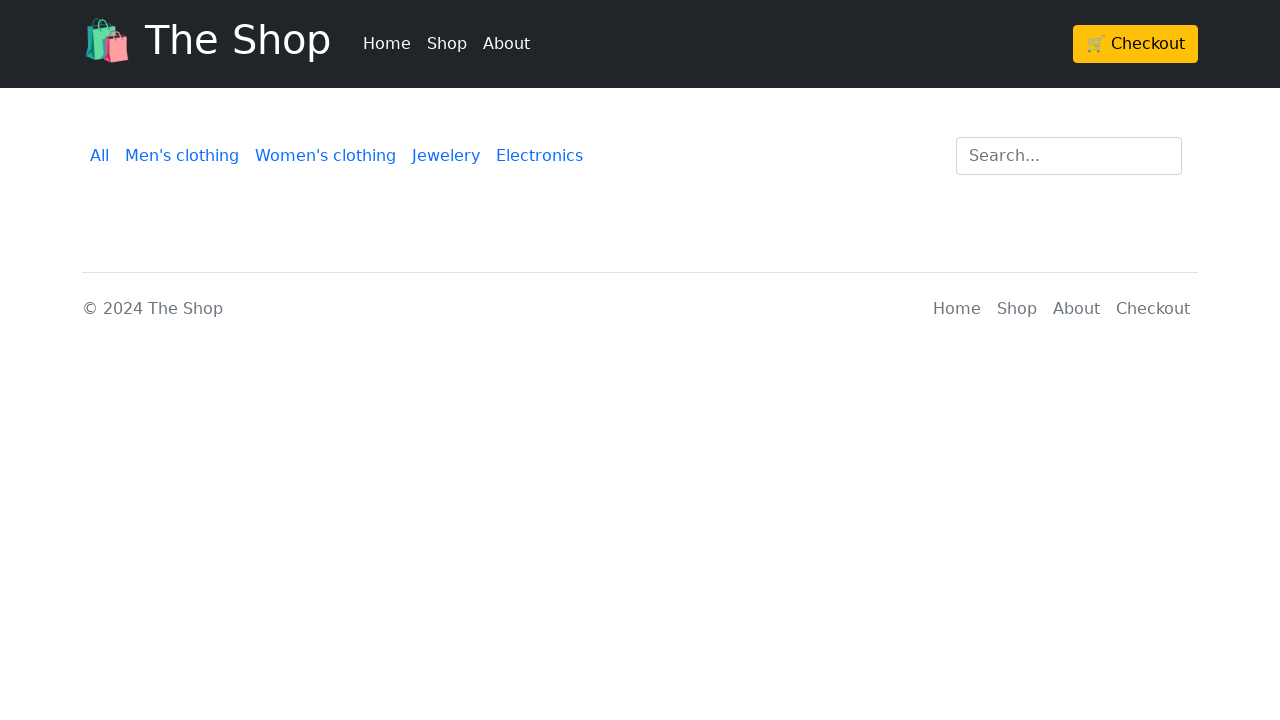